Tests double-click functionality by performing a double-click action on a button element and verifying the interaction works on the DemoQA buttons page.

Starting URL: https://demoqa.com/buttons

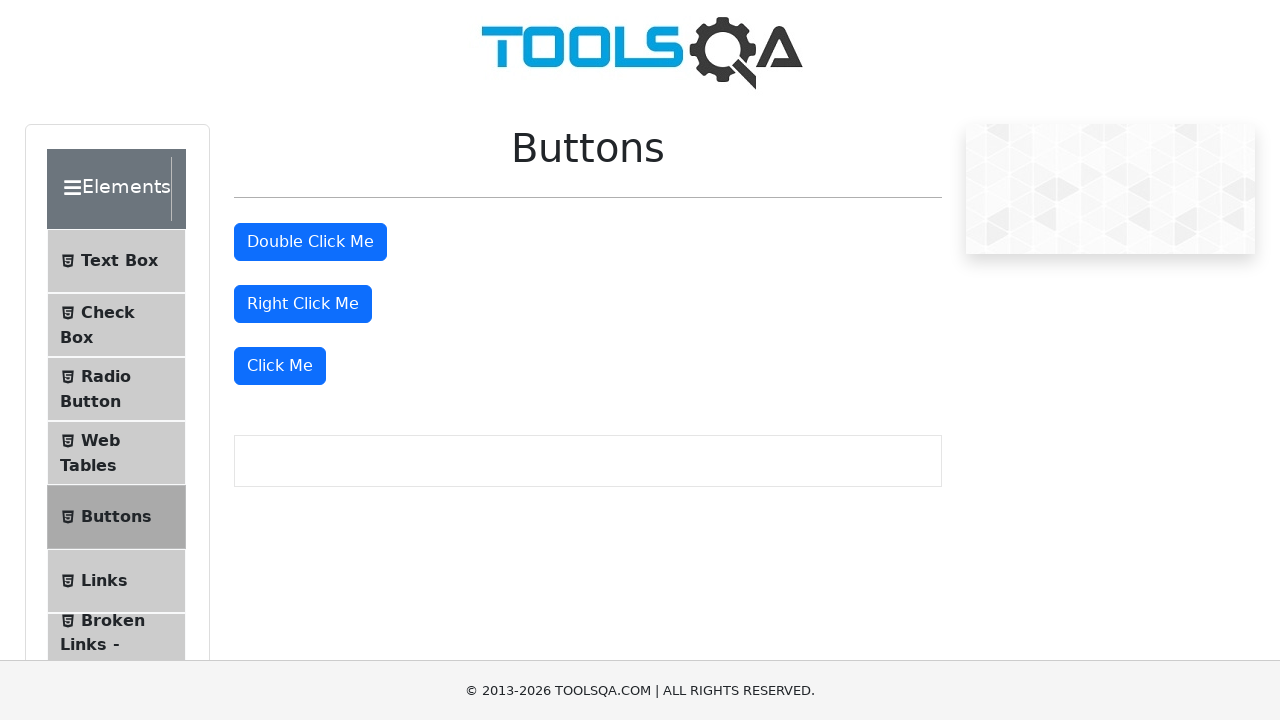

Navigated to DemoQA buttons page
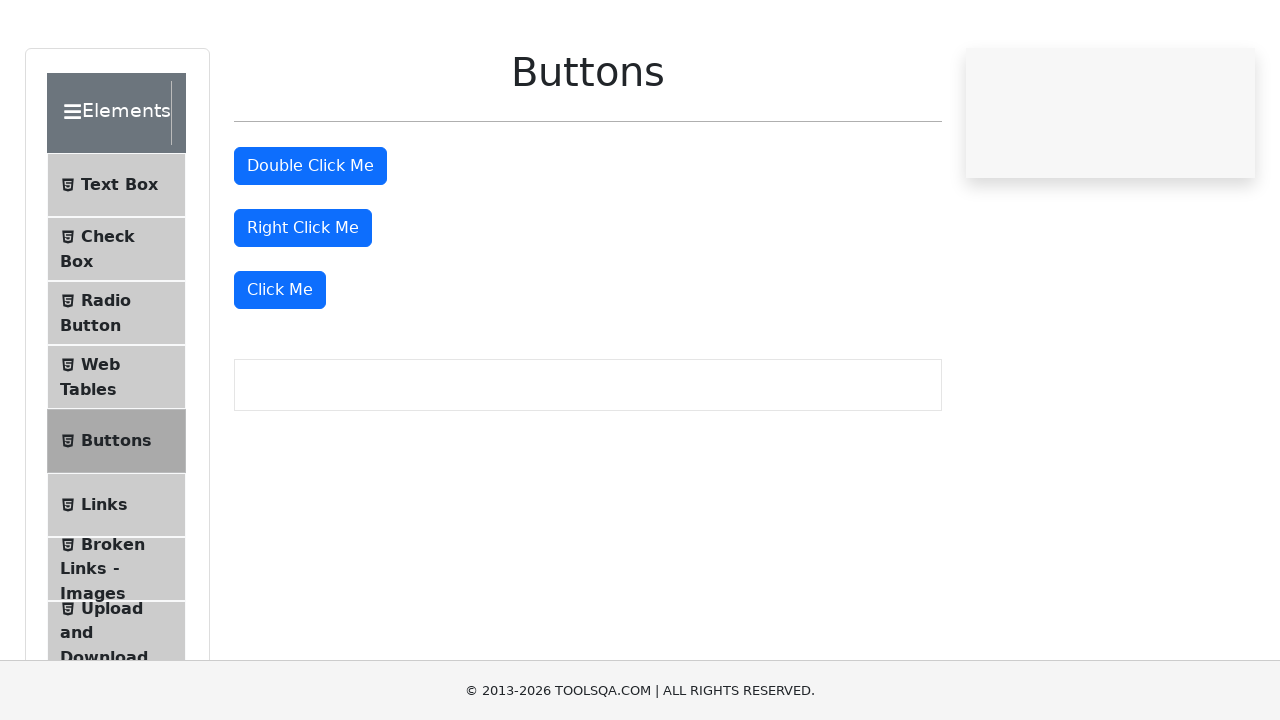

Double-clicked on the double click button at (310, 242) on #doubleClickBtn
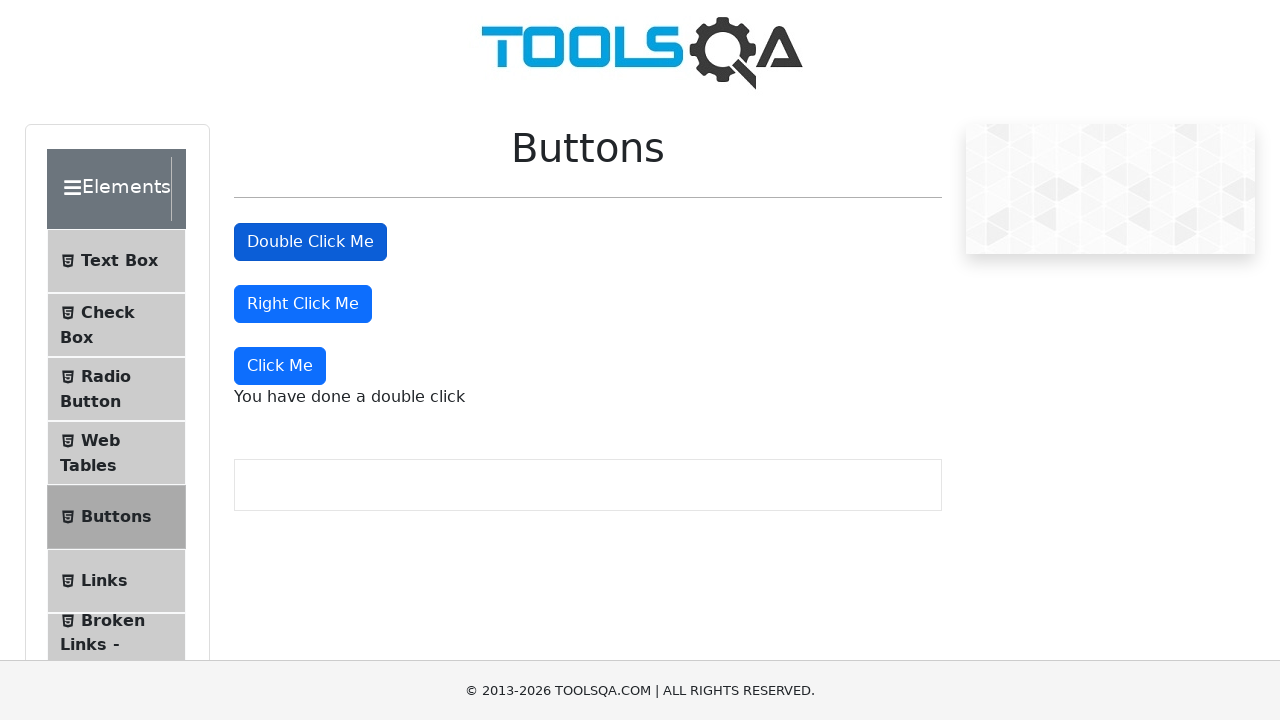

Double-click result message appeared, confirming interaction worked
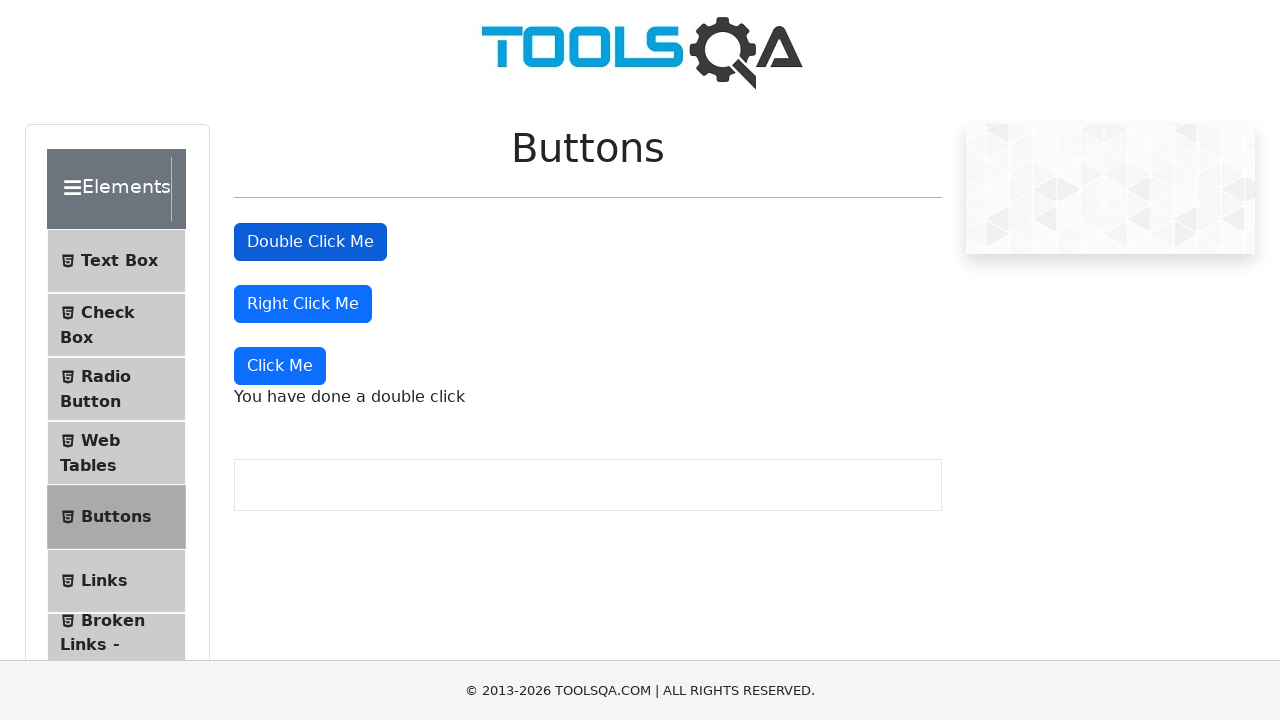

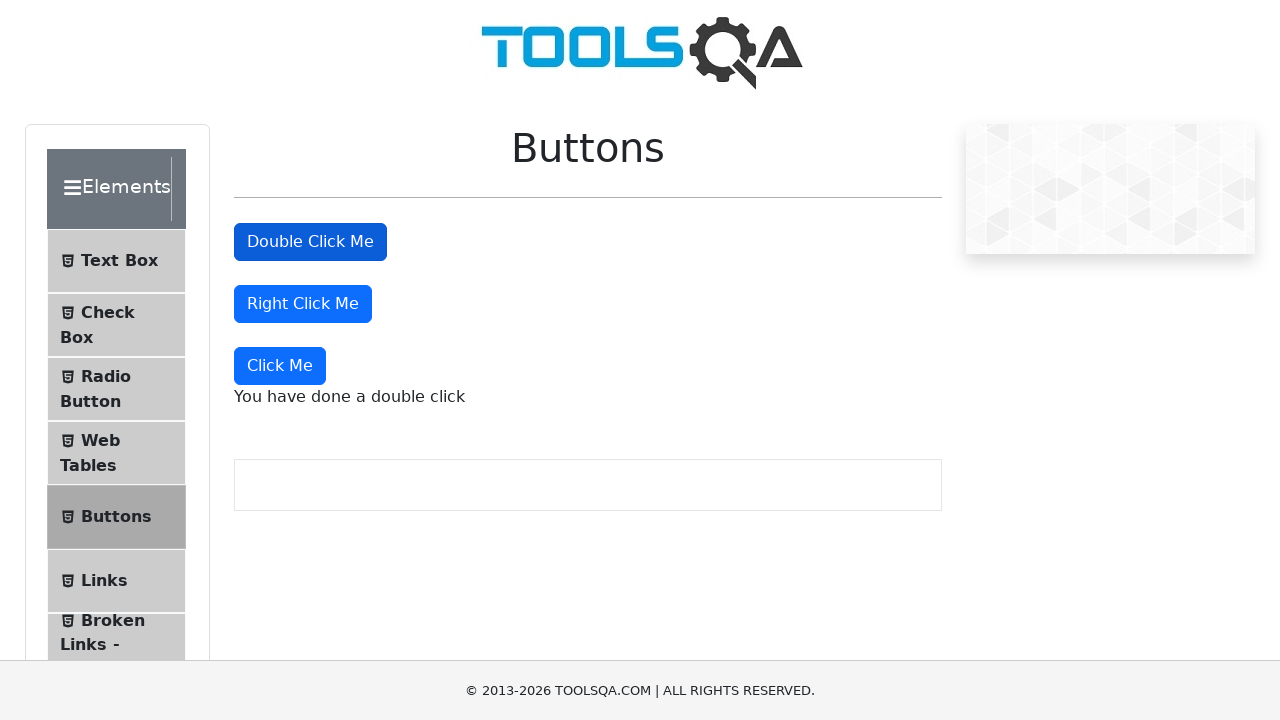